Tests that whitespace is trimmed from edited todo text

Starting URL: https://demo.playwright.dev/todomvc

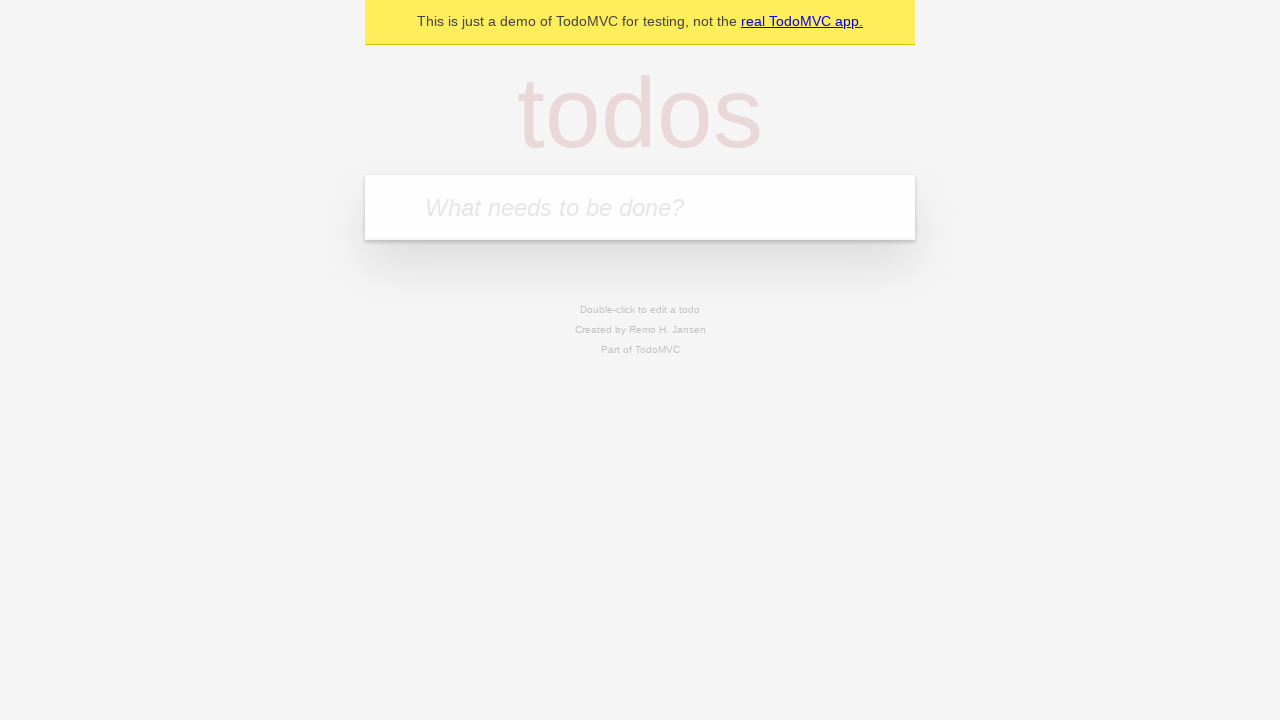

Filled todo input with 'buy some cheese' on internal:attr=[placeholder="What needs to be done?"i]
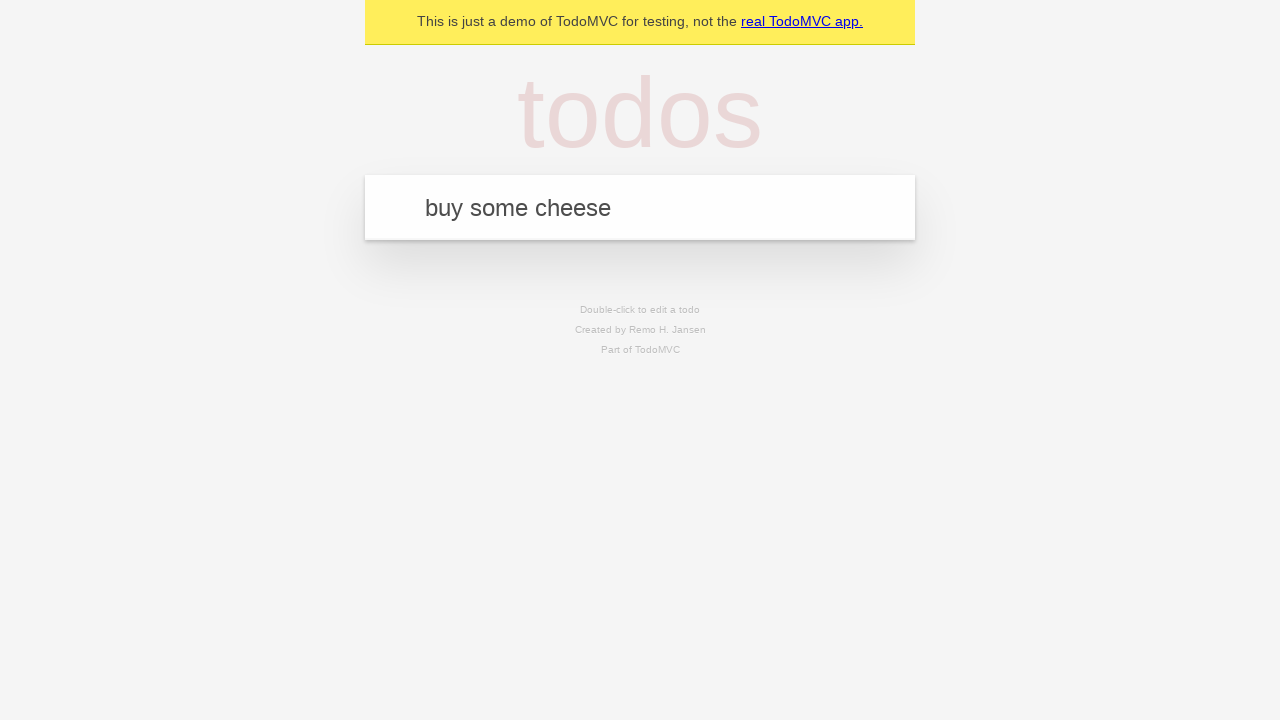

Pressed Enter to create first todo on internal:attr=[placeholder="What needs to be done?"i]
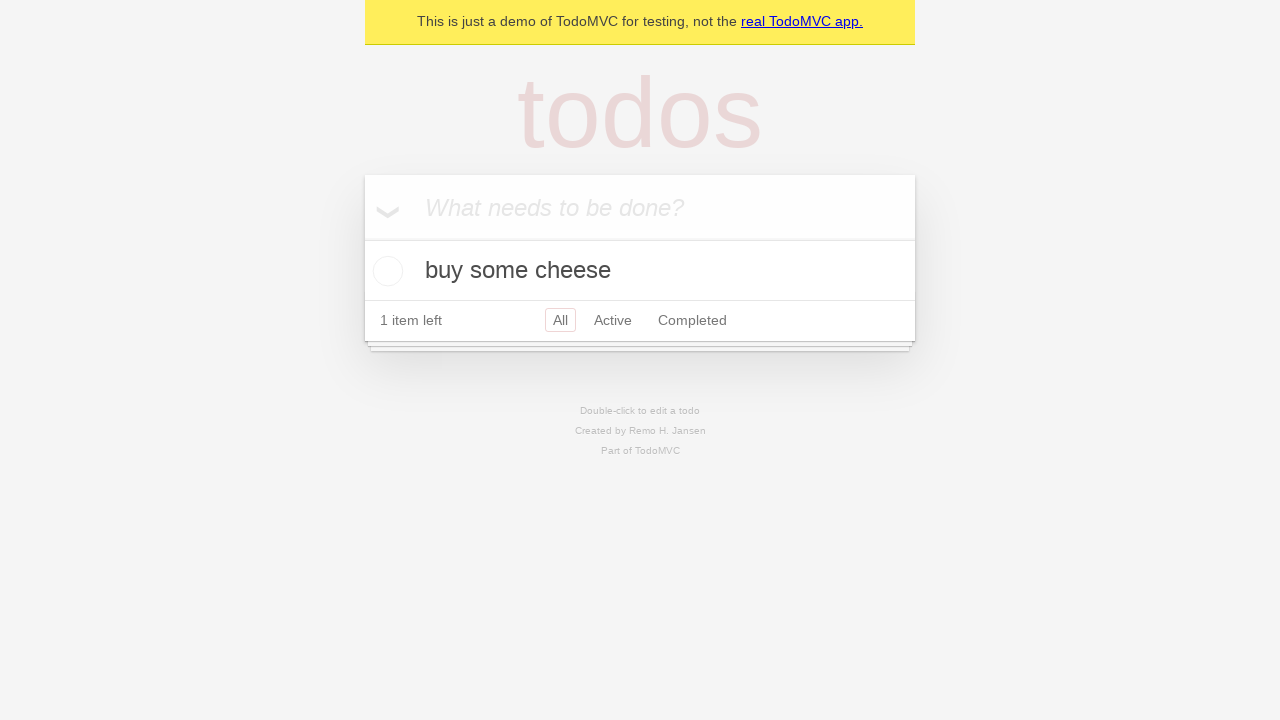

Filled todo input with 'feed the cat' on internal:attr=[placeholder="What needs to be done?"i]
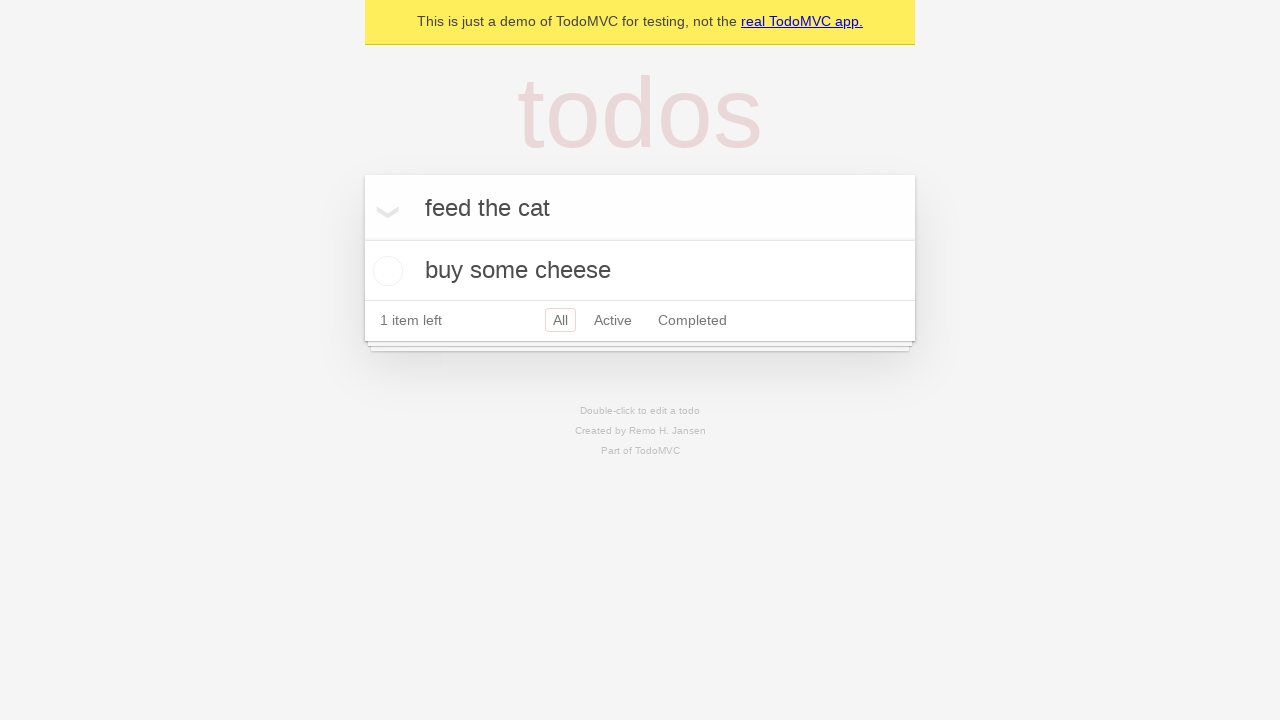

Pressed Enter to create second todo on internal:attr=[placeholder="What needs to be done?"i]
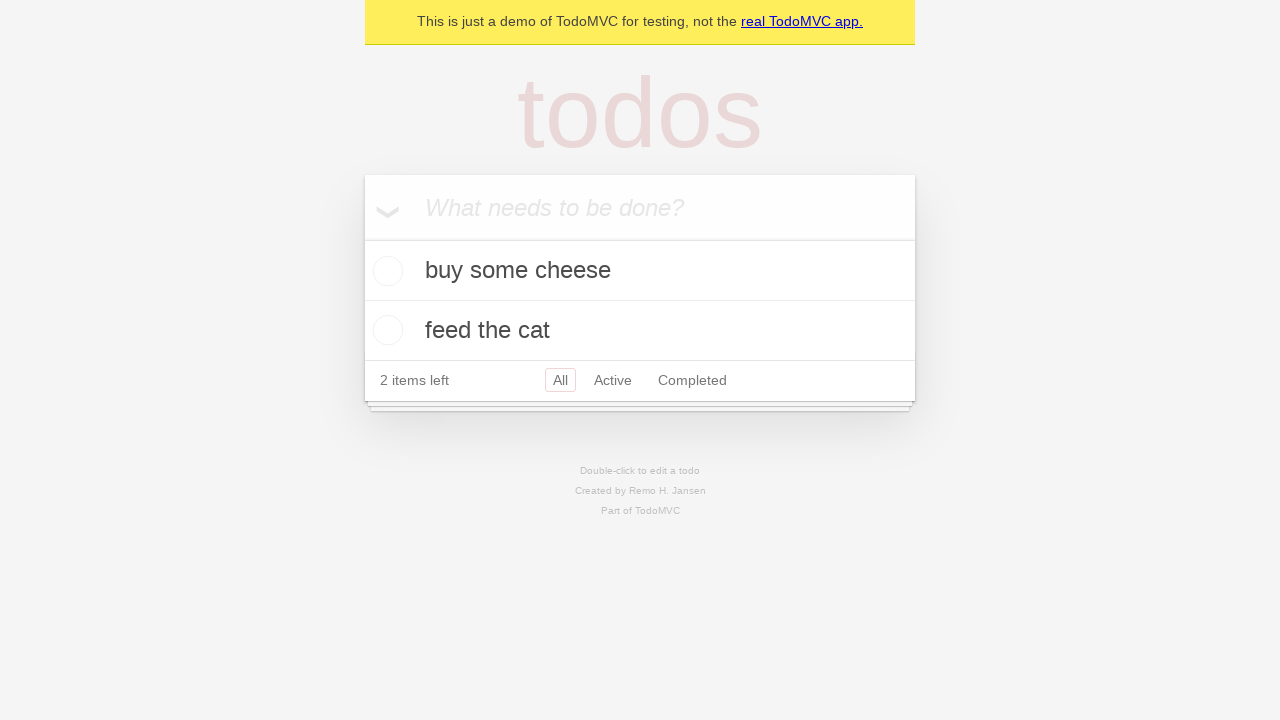

Filled todo input with 'book a doctors appointment' on internal:attr=[placeholder="What needs to be done?"i]
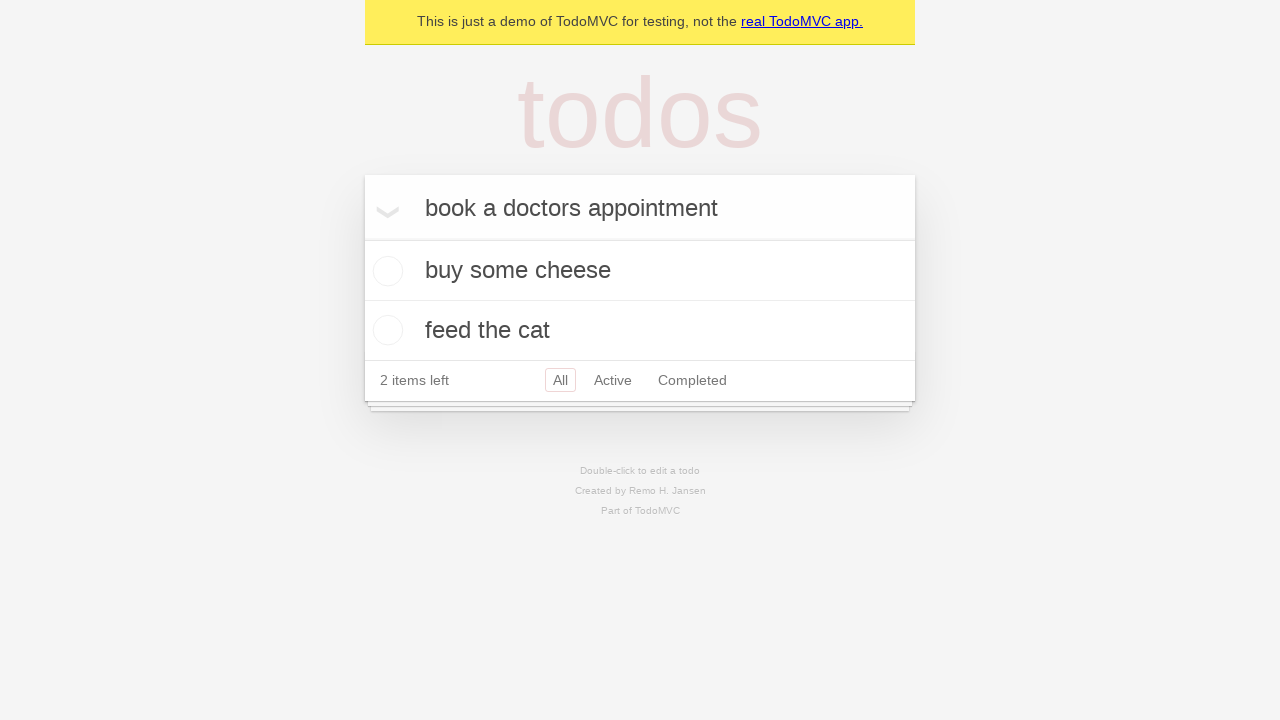

Pressed Enter to create third todo on internal:attr=[placeholder="What needs to be done?"i]
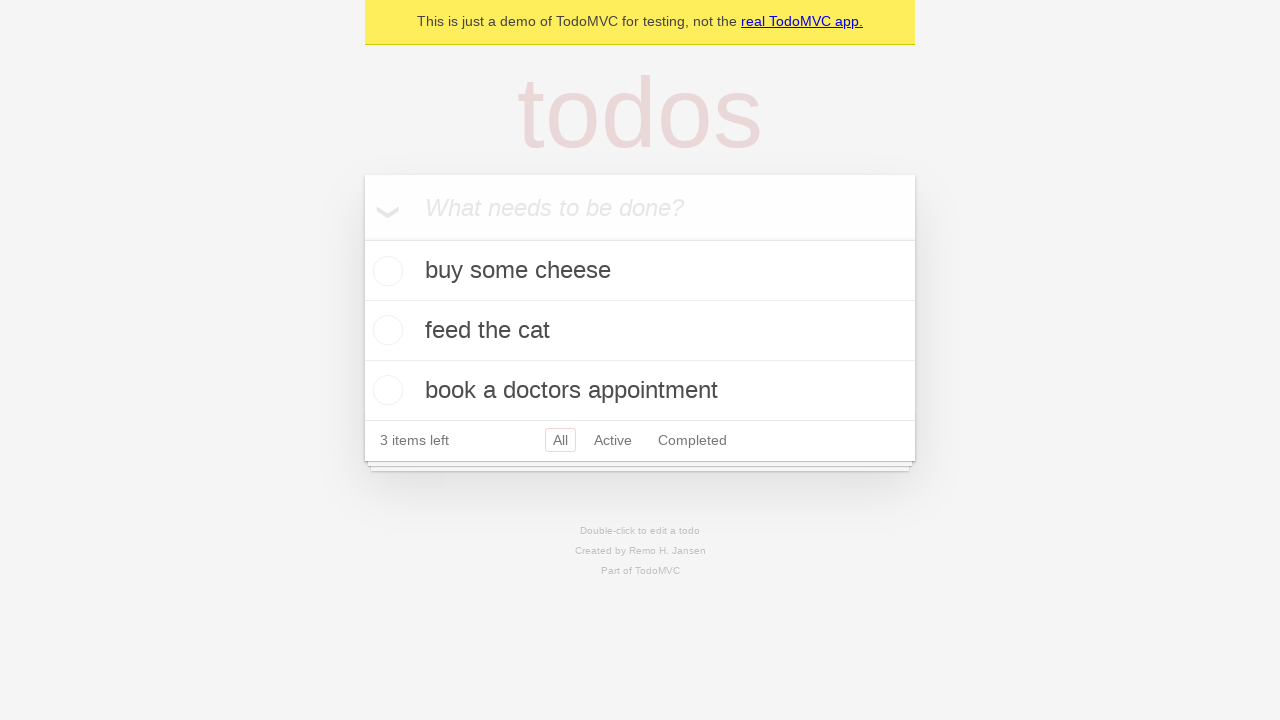

Double-clicked second todo to enter edit mode at (640, 331) on internal:testid=[data-testid="todo-item"s] >> nth=1
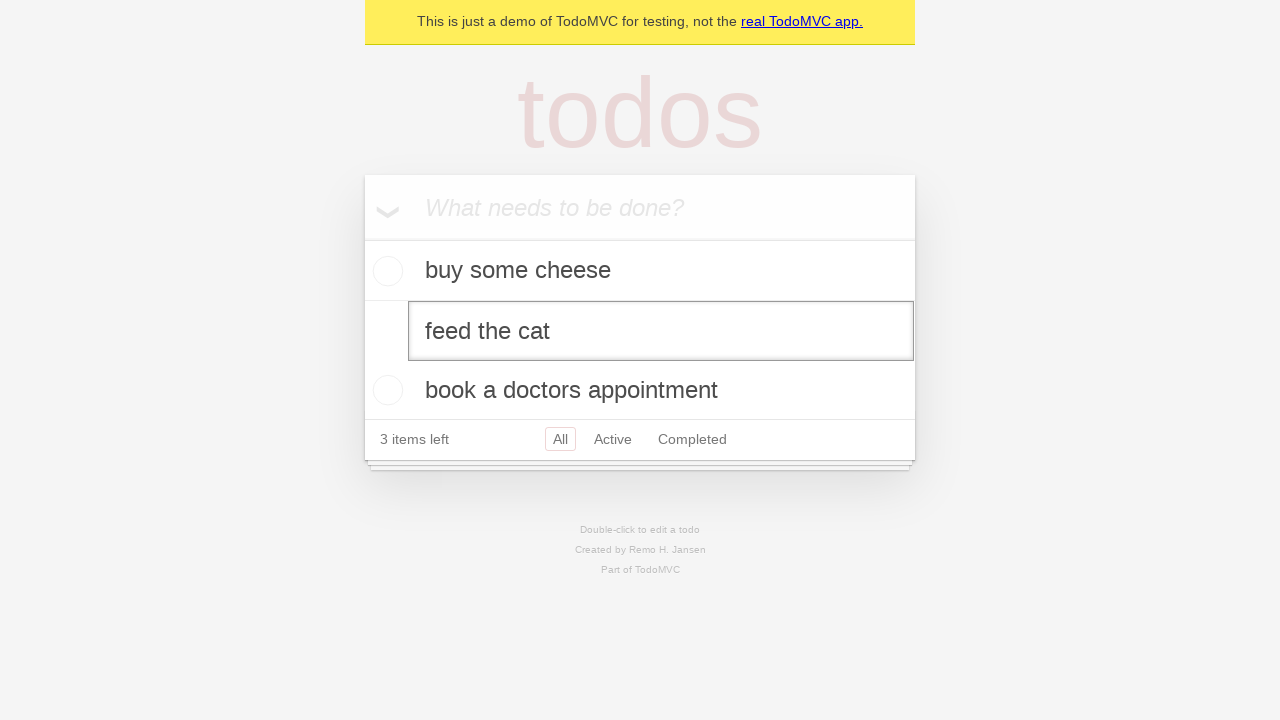

Filled edit field with text containing leading and trailing whitespace on internal:testid=[data-testid="todo-item"s] >> nth=1 >> internal:role=textbox[nam
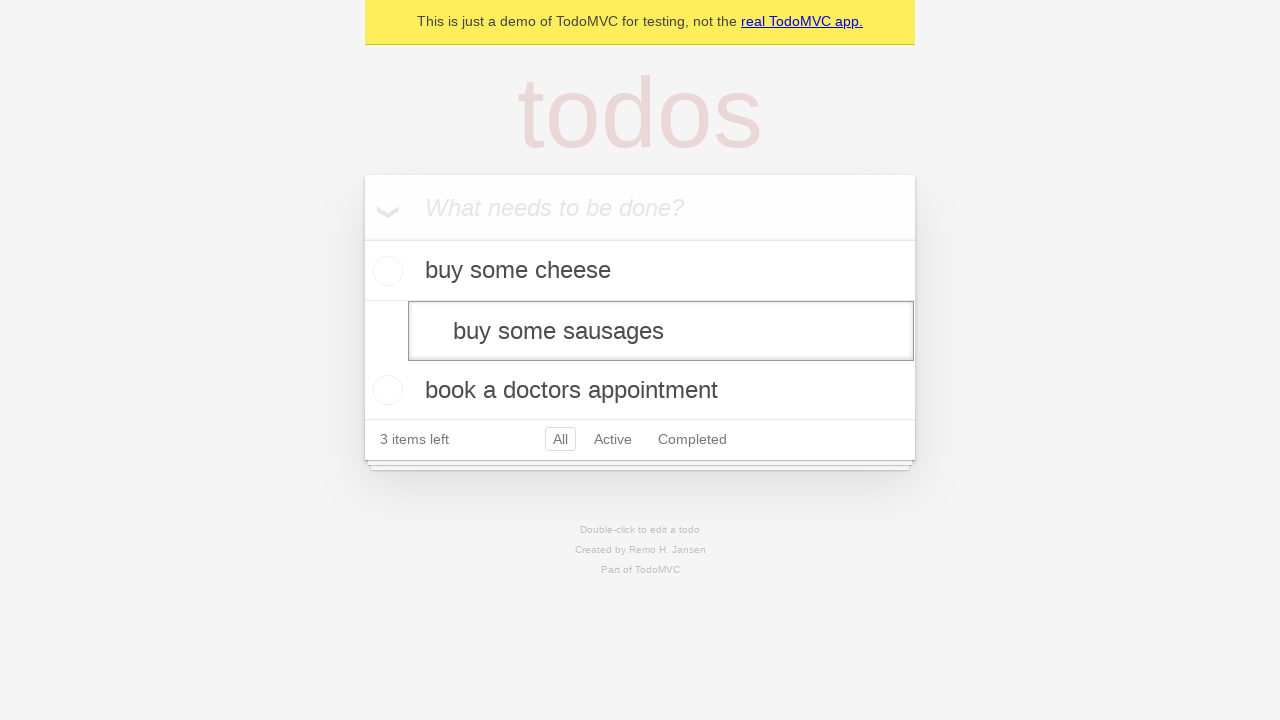

Pressed Enter to confirm edit and verify whitespace trimming on internal:testid=[data-testid="todo-item"s] >> nth=1 >> internal:role=textbox[nam
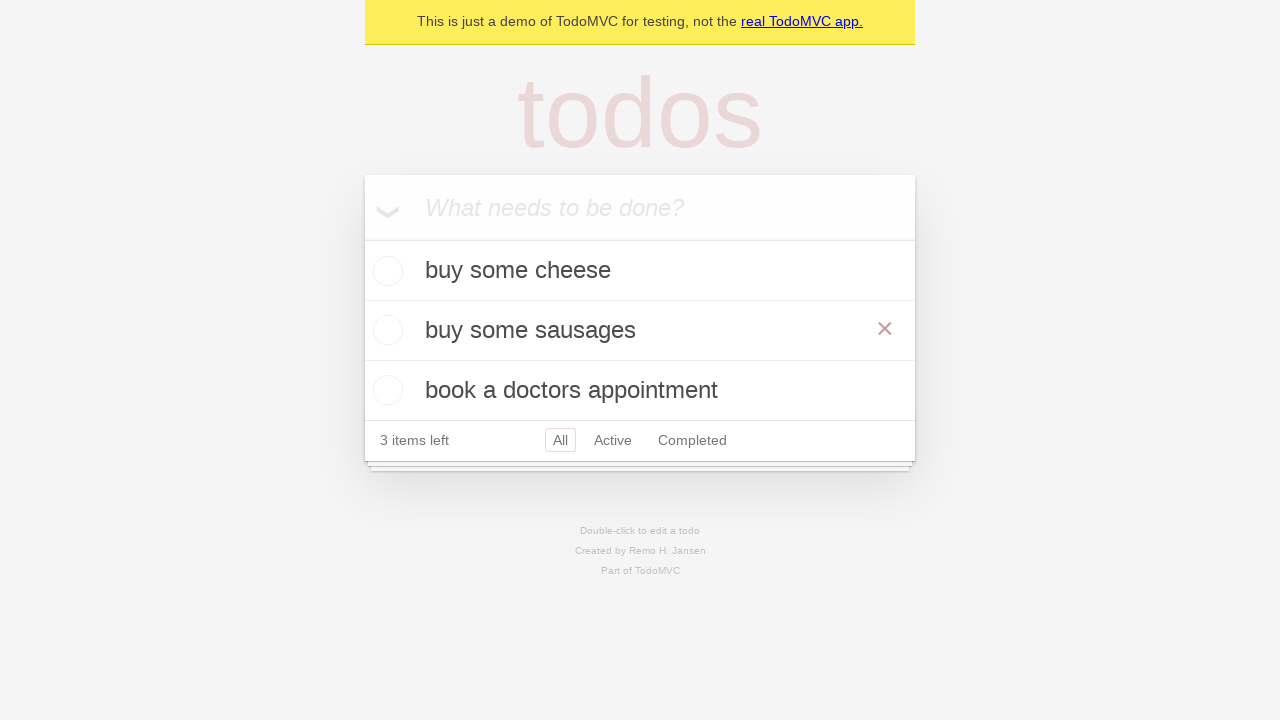

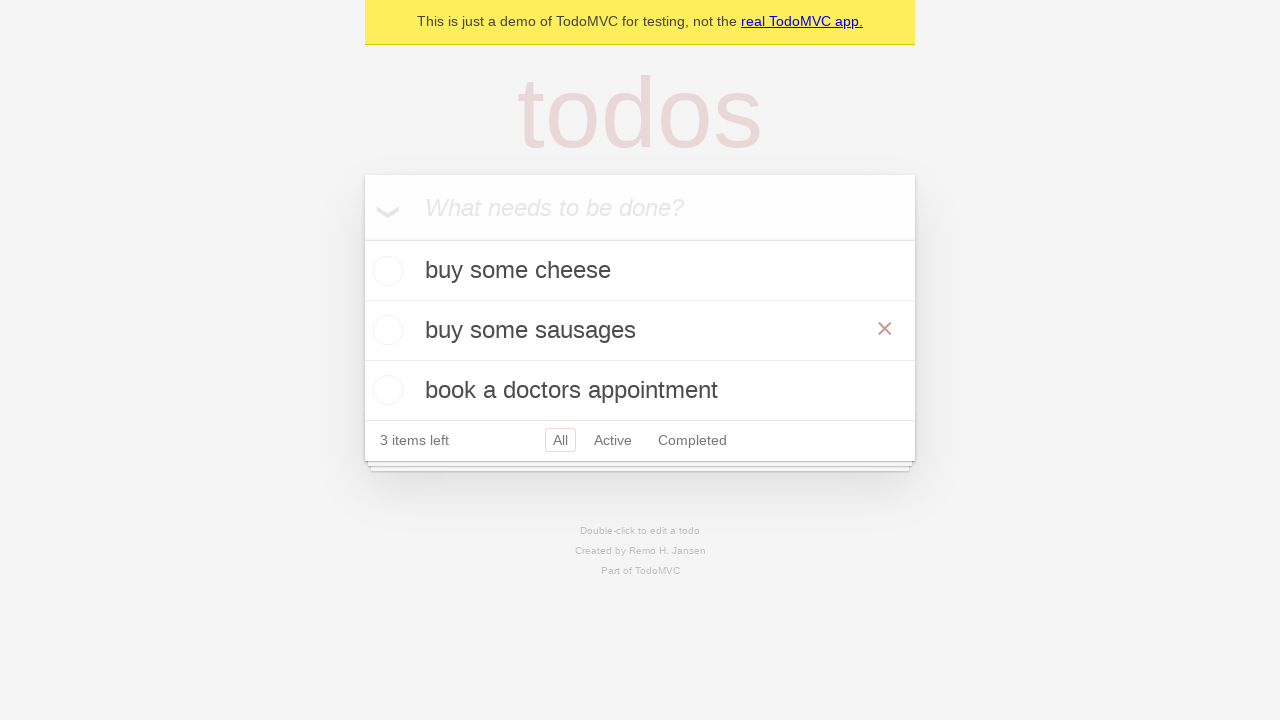